Tests page scrolling functionality by scrolling down the page in increments and then scrolling to the bottom of the page

Starting URL: https://rahulshettyacademy.com/AutomationPractice/

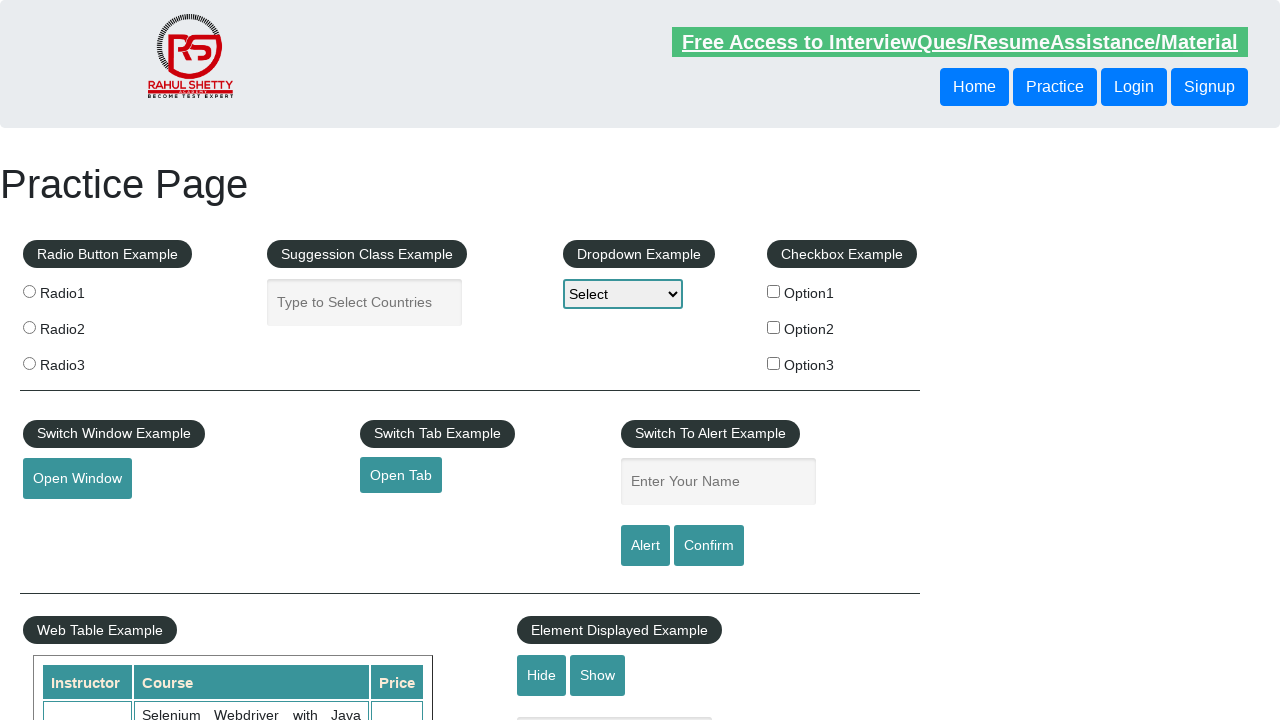

Scrolled down by 500 pixels
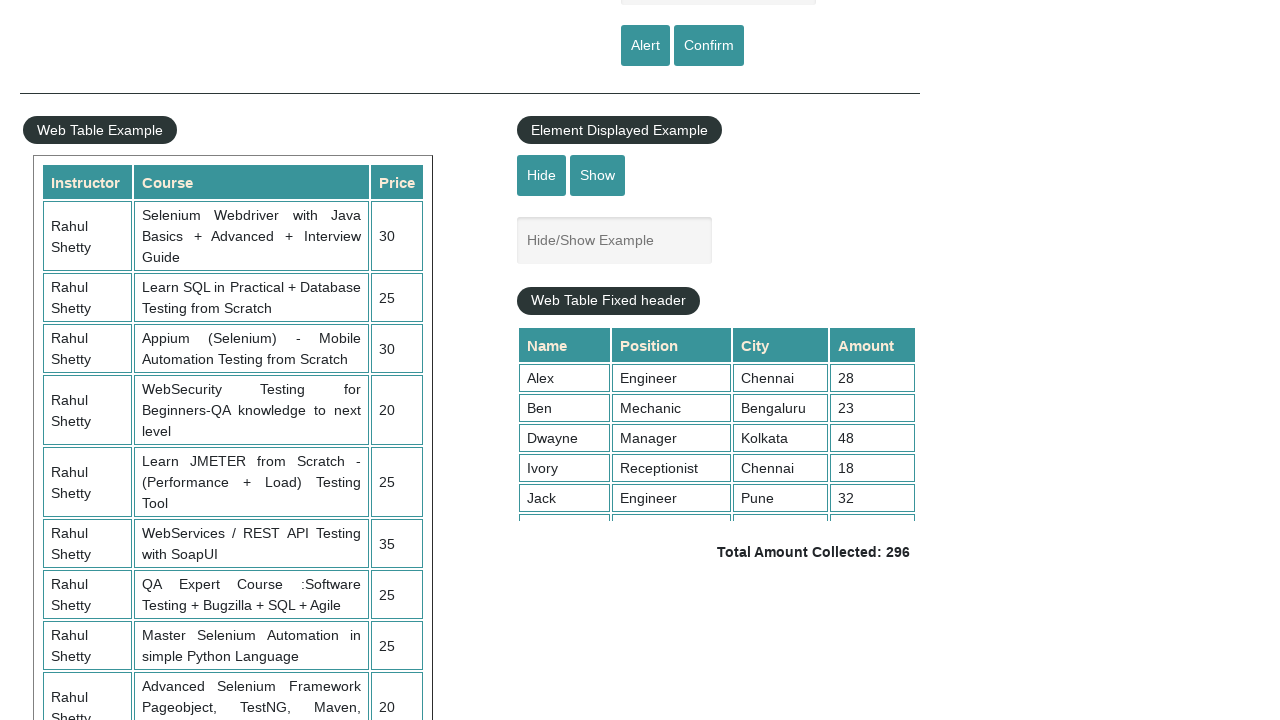

Scrolled down by another 100 pixels
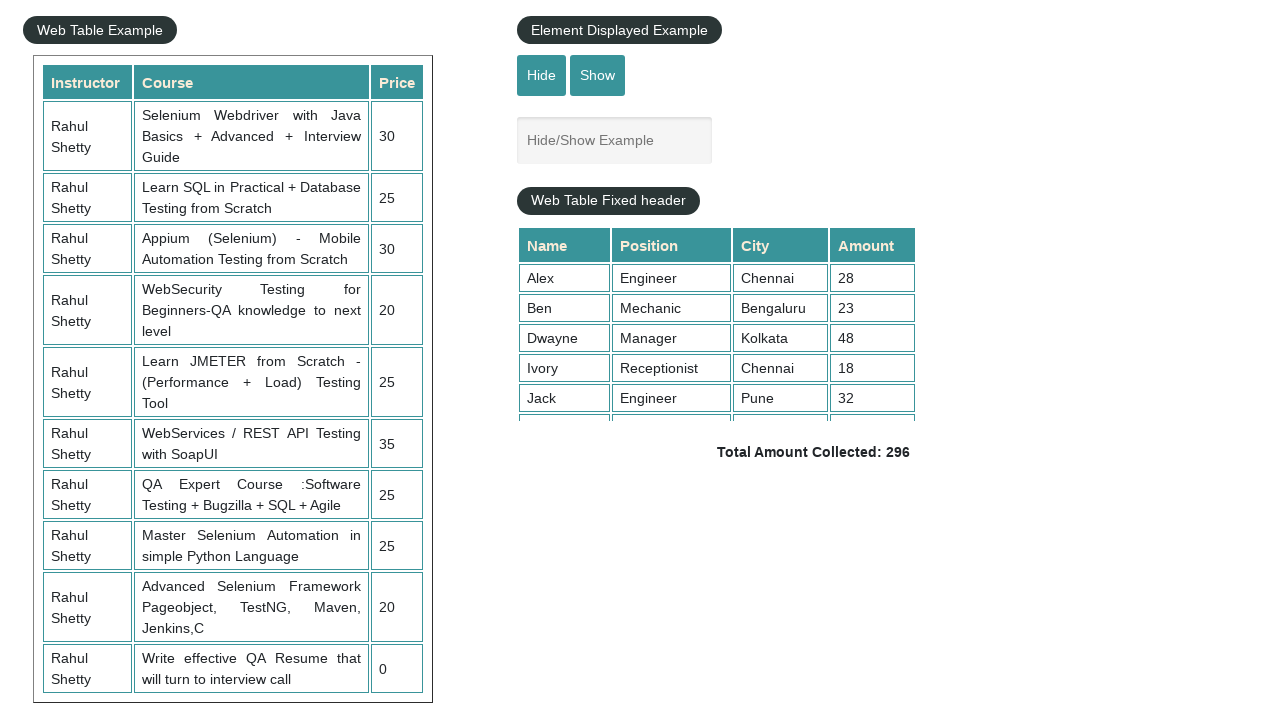

Scrolled to the bottom of the page
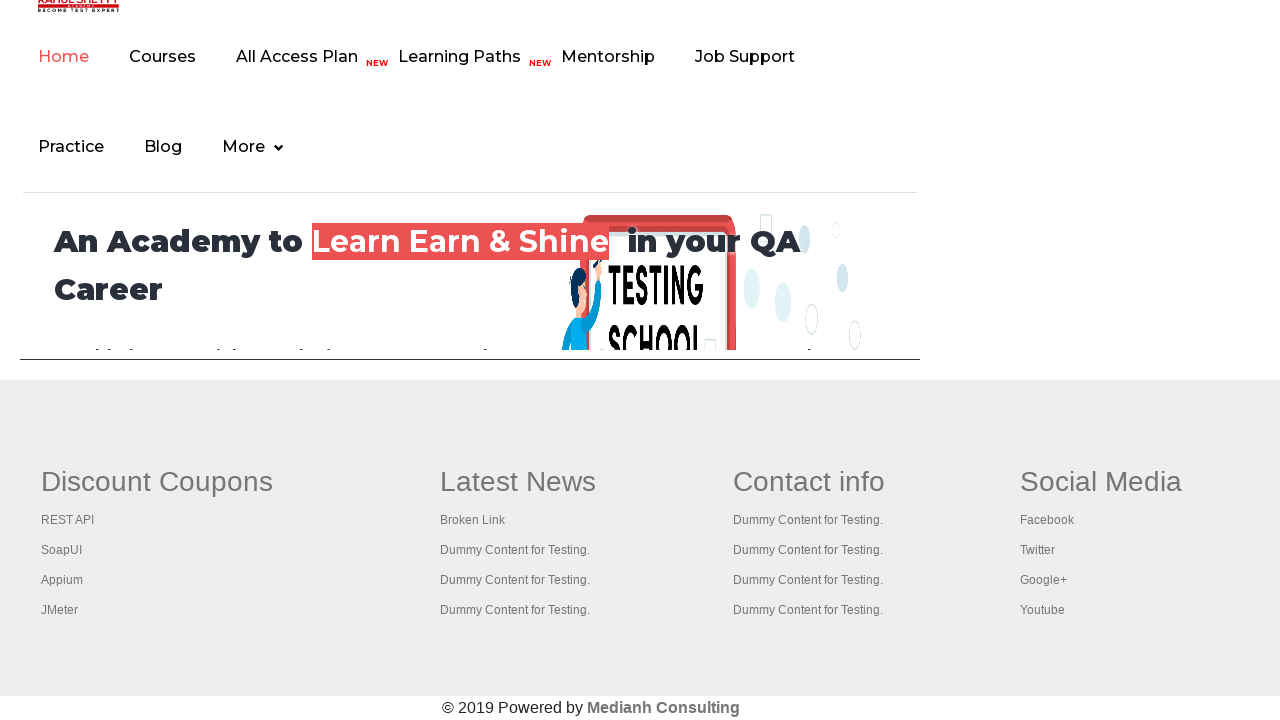

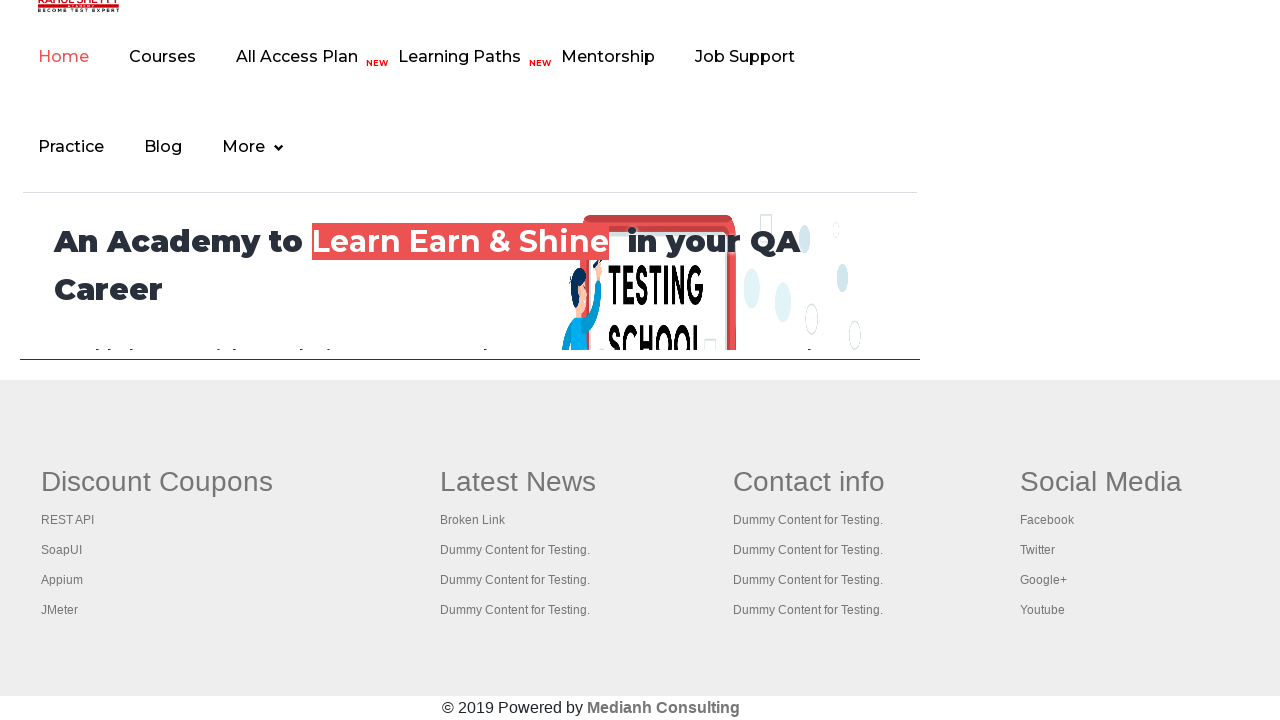